Tests opening a new browser tab by clicking the "New Tab" button, verifying the new tab contains expected text, then closing it and returning to the original window.

Starting URL: https://demoqa.com/browser-windows

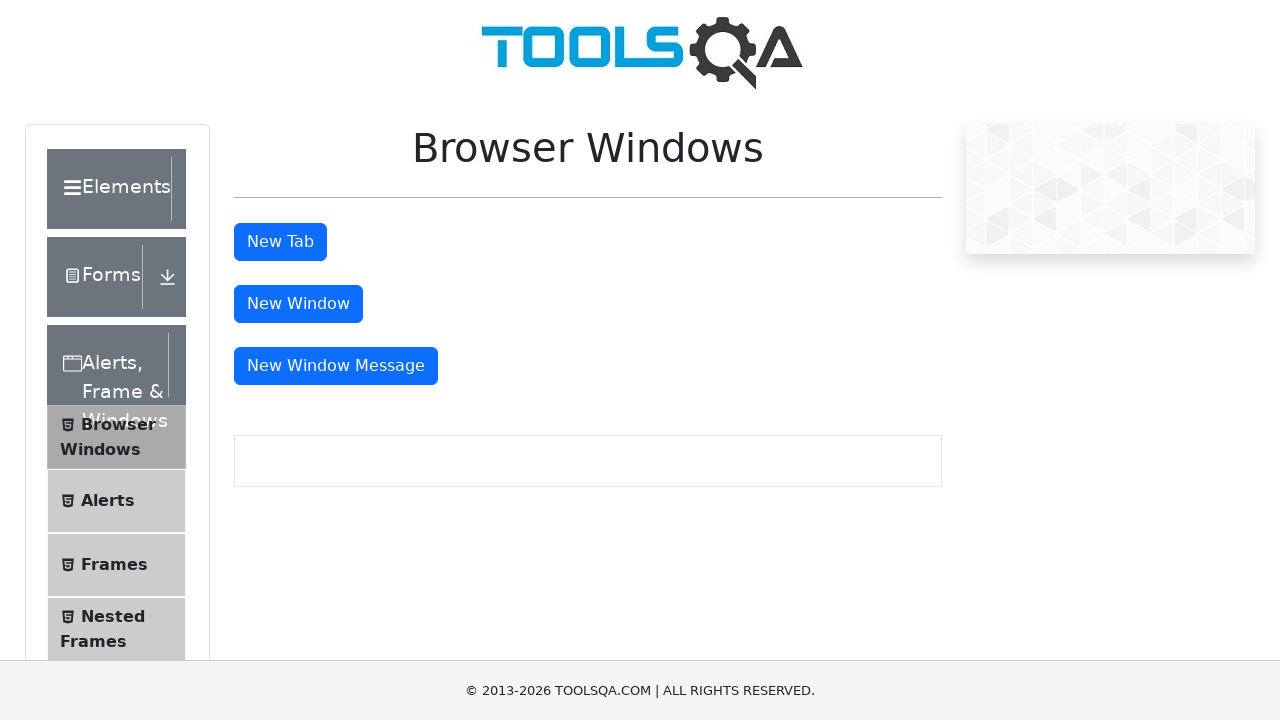

Removed interfering iframes from the page
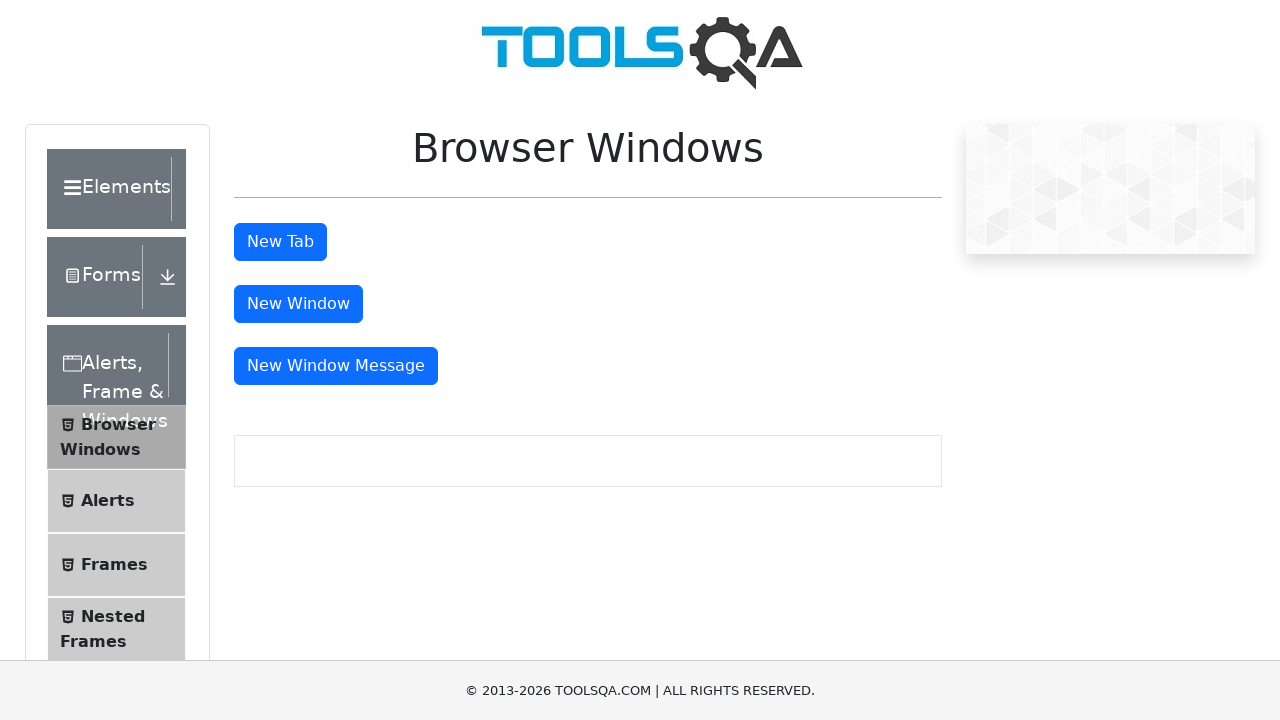

Scrolled New Tab button into view
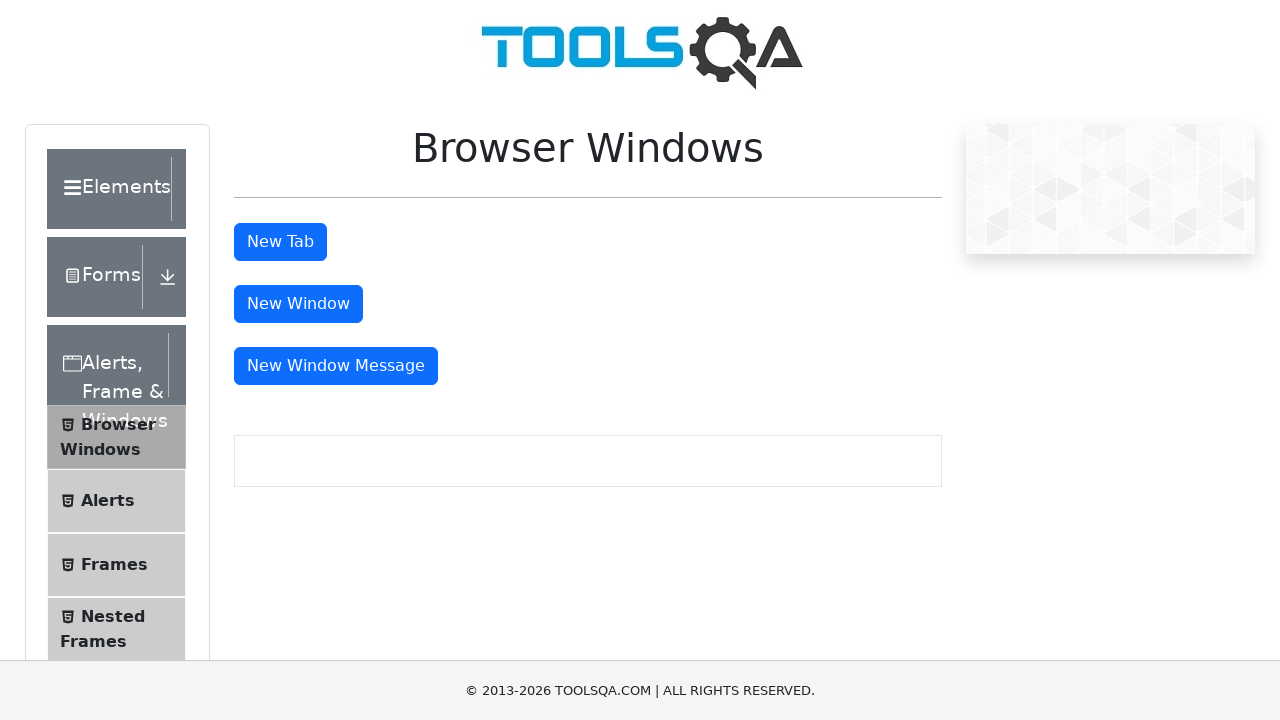

Clicked the New Tab button to open a new tab at (280, 242) on xpath=//div[@id='tabButtonWrapper']//button[@id='tabButton']
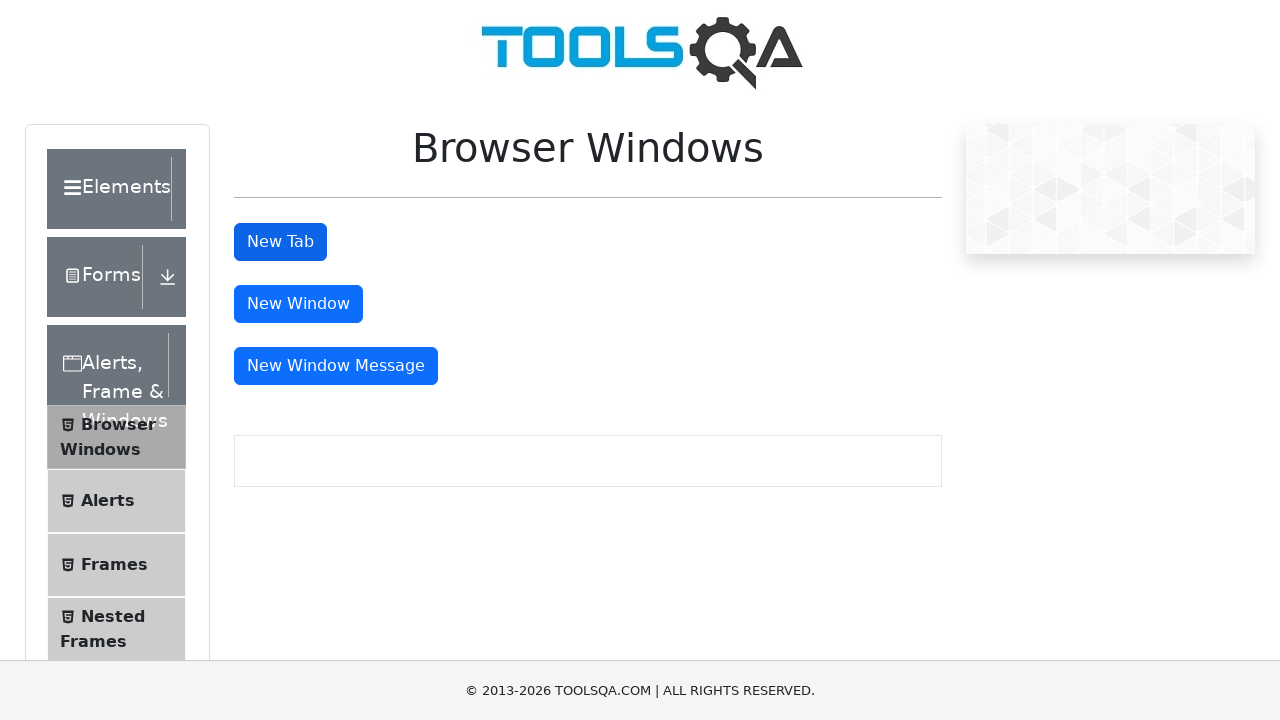

New tab opened and captured
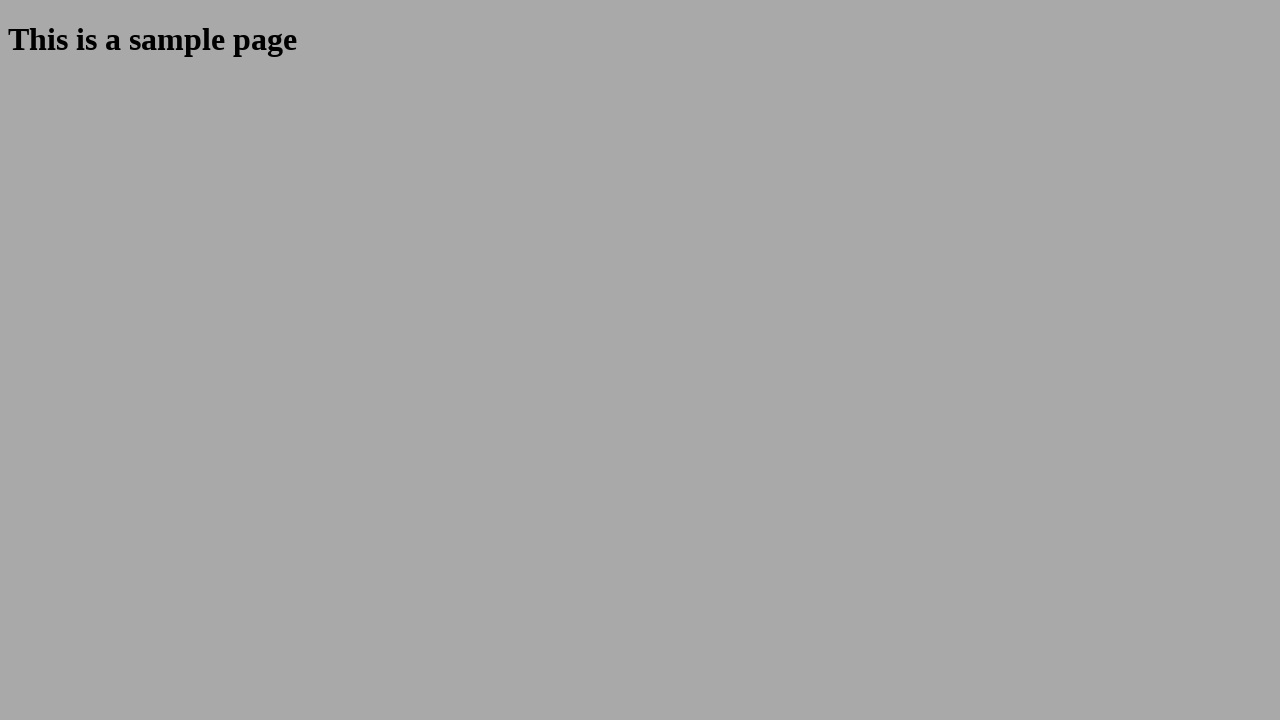

Waited for h1 heading to appear in new tab
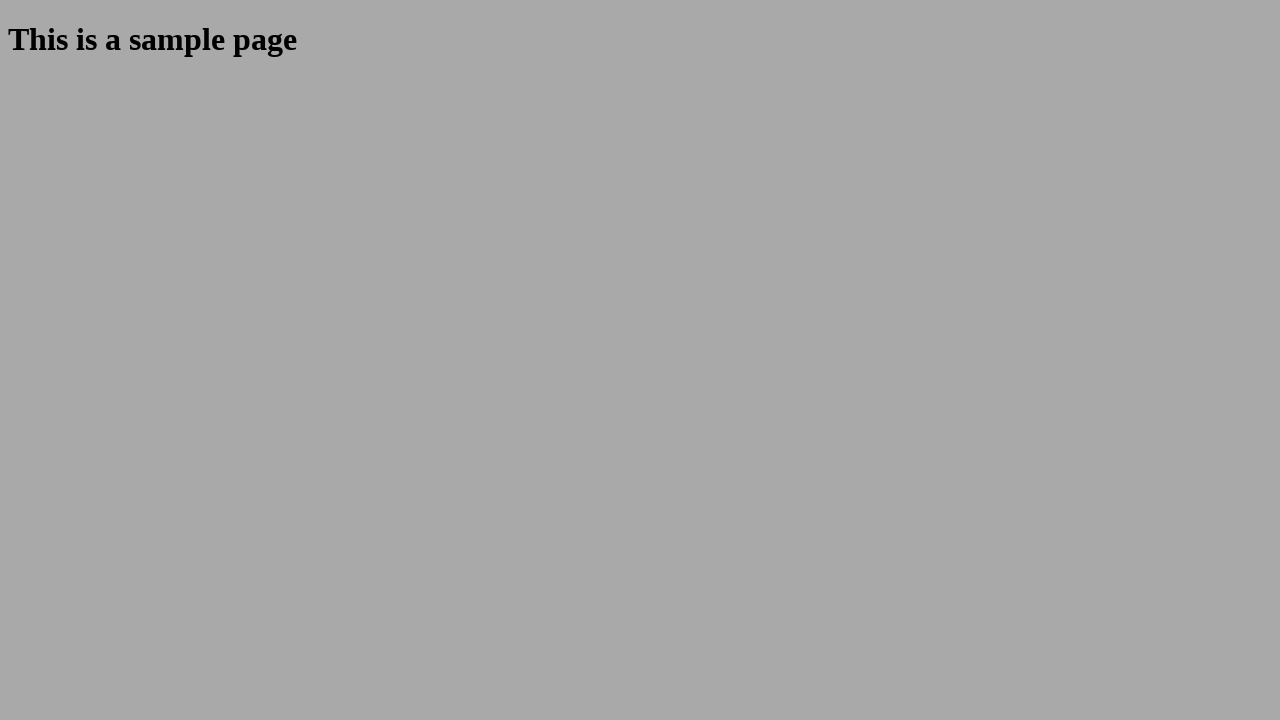

Retrieved heading text from new tab: 'This is a sample page'
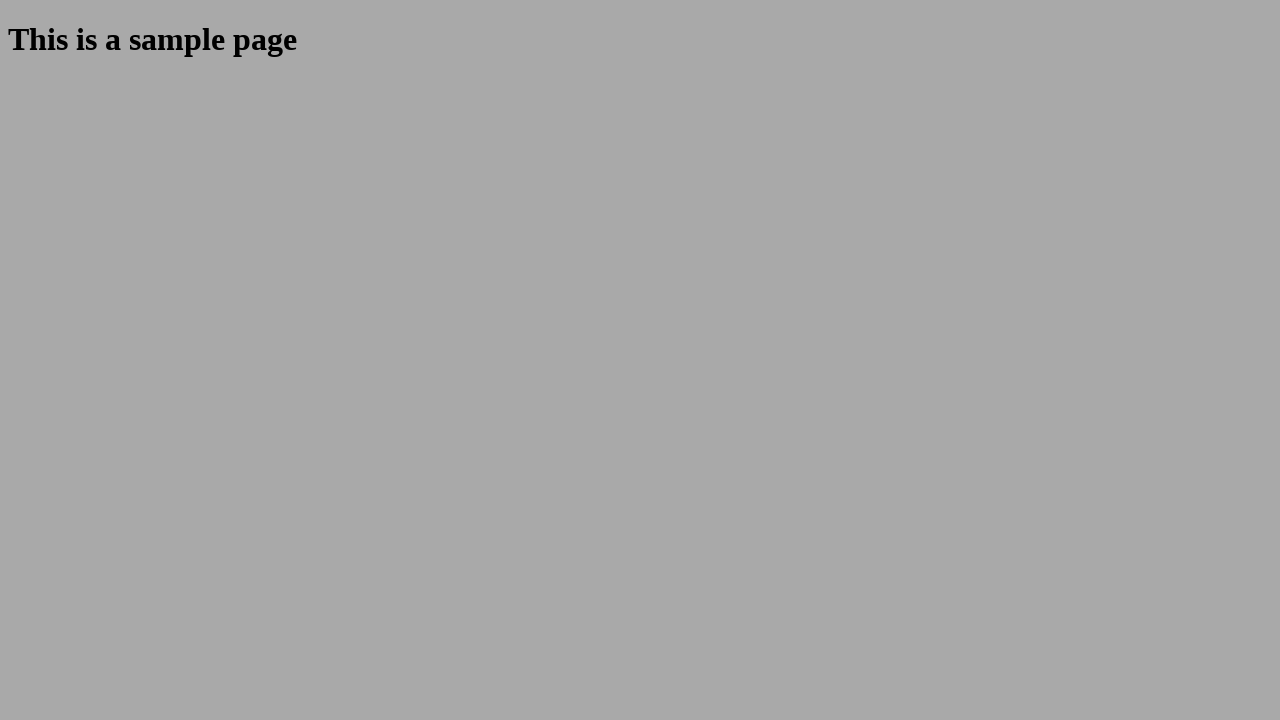

Verified expected text 'This is a sample page' found in new tab heading
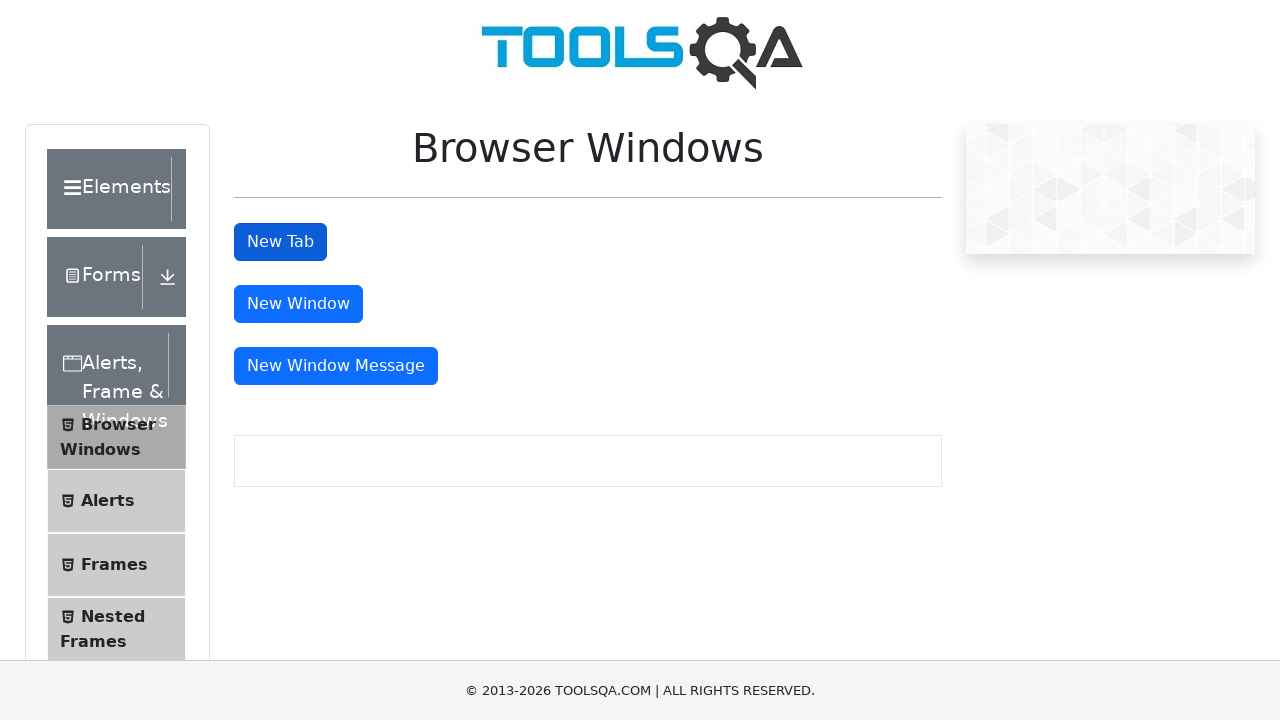

Closed the new tab and returned to original window
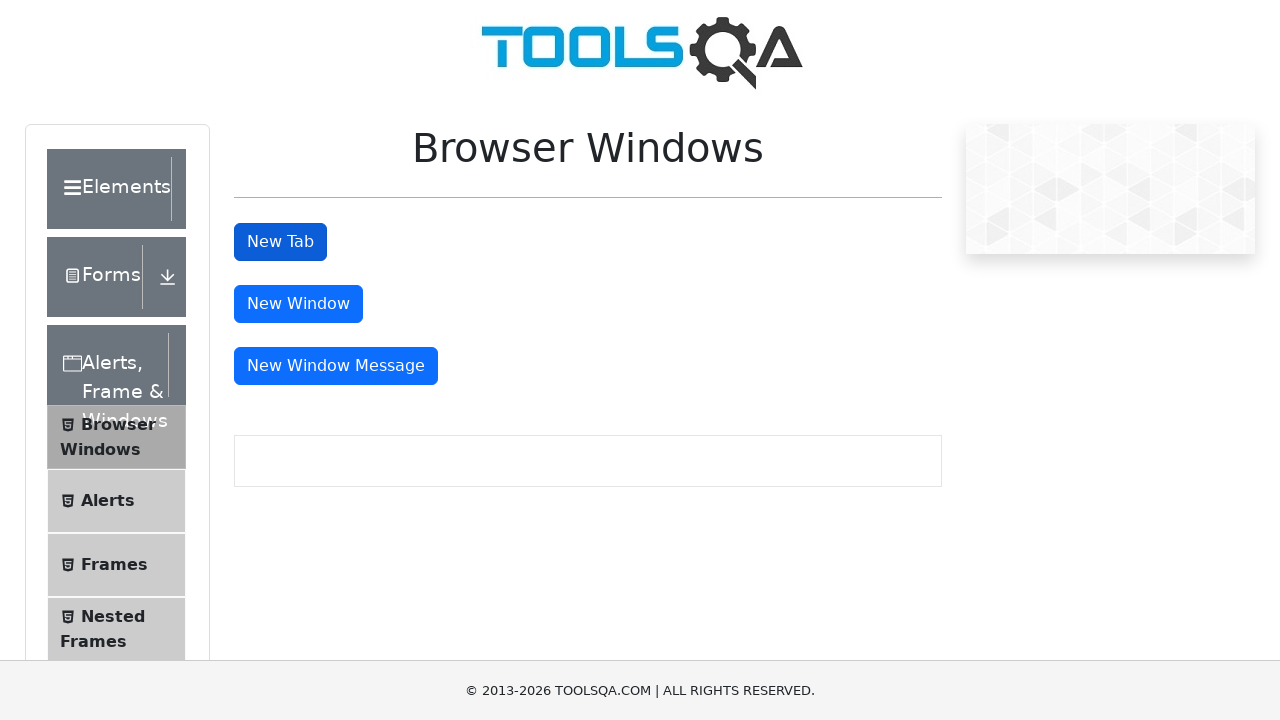

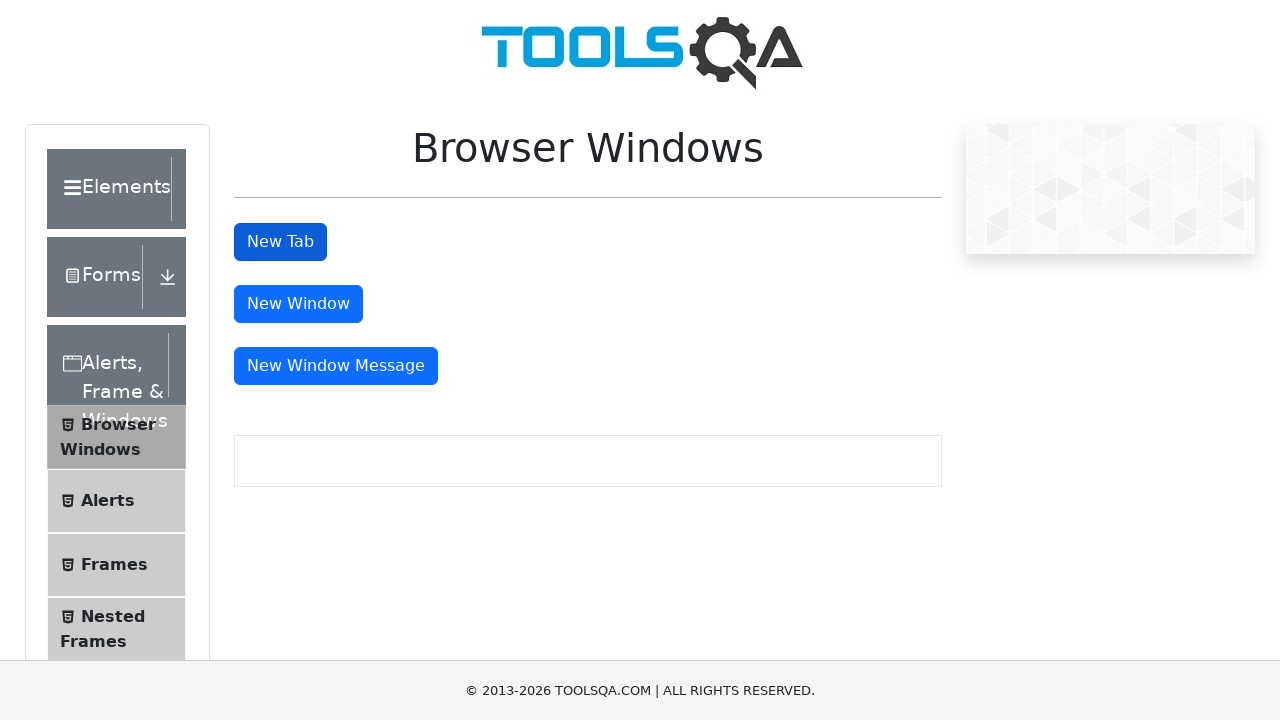